Tests text comparison tool by entering text in first field, copying it using keyboard shortcuts, and pasting into second field

Starting URL: https://text-compare.com/

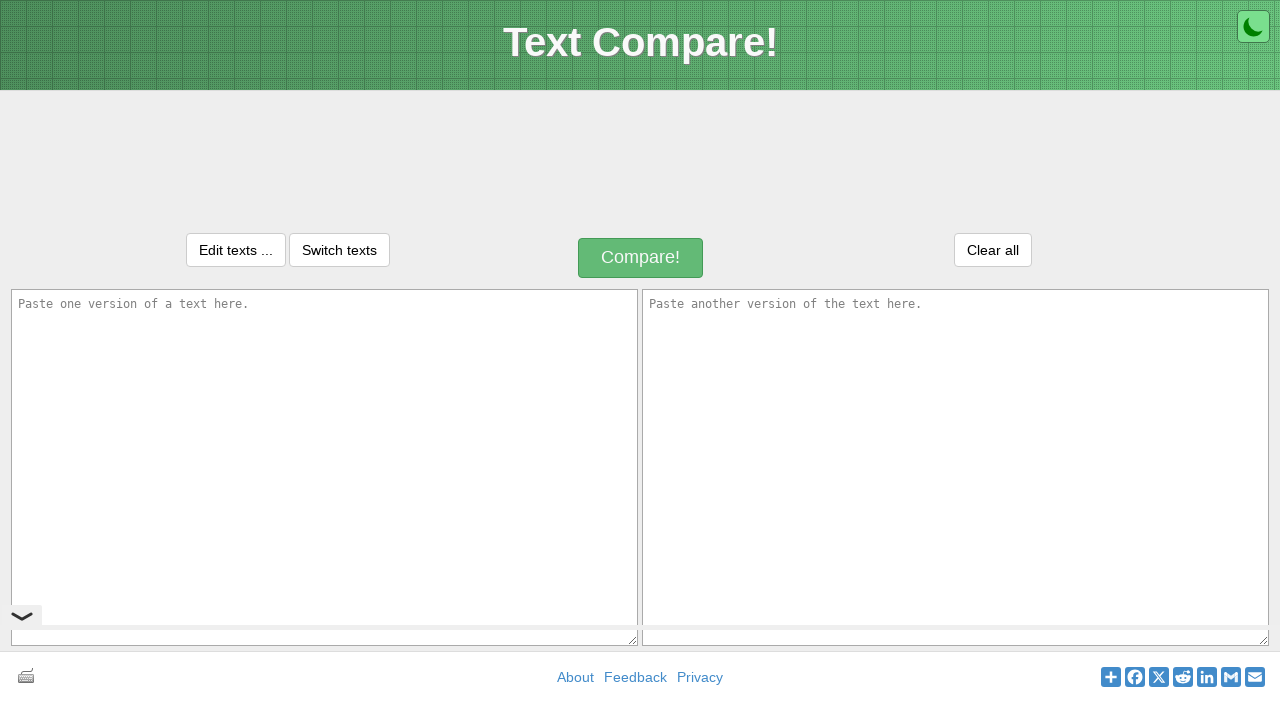

Filled first text area with 'Welcome to the Selenium' on #inputText1
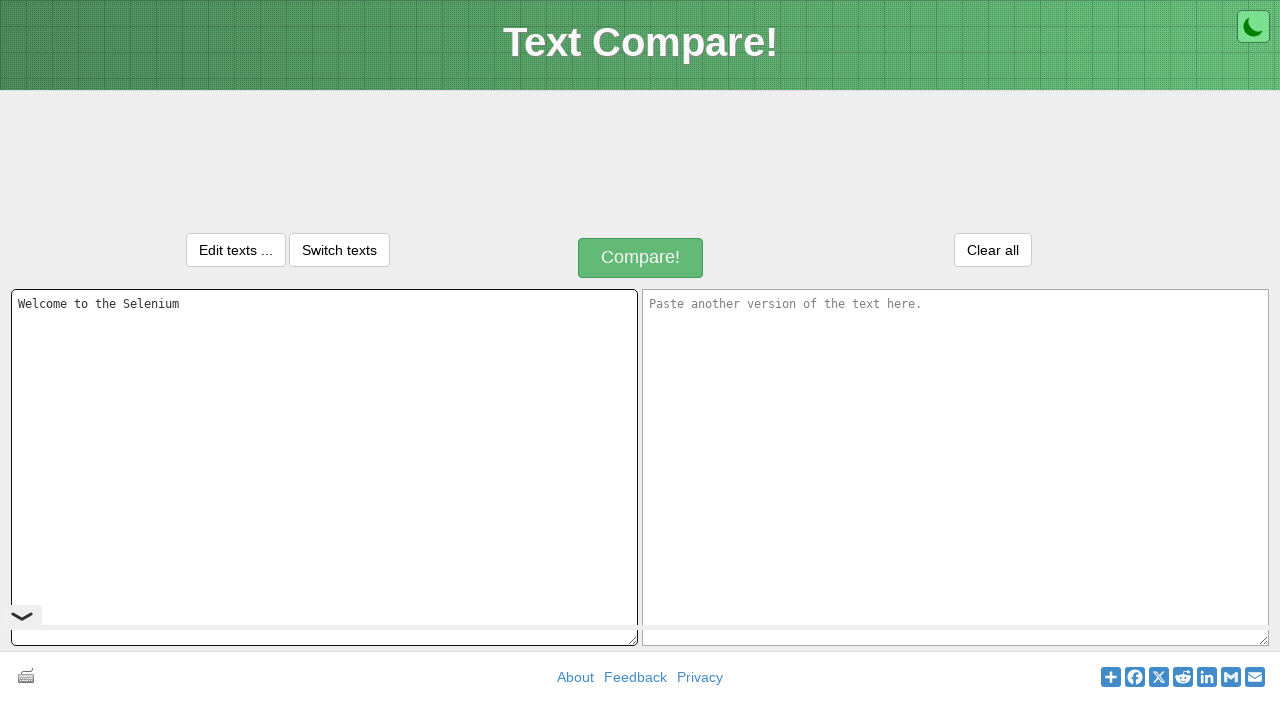

Selected all text in first text area using Ctrl+A on #inputText1
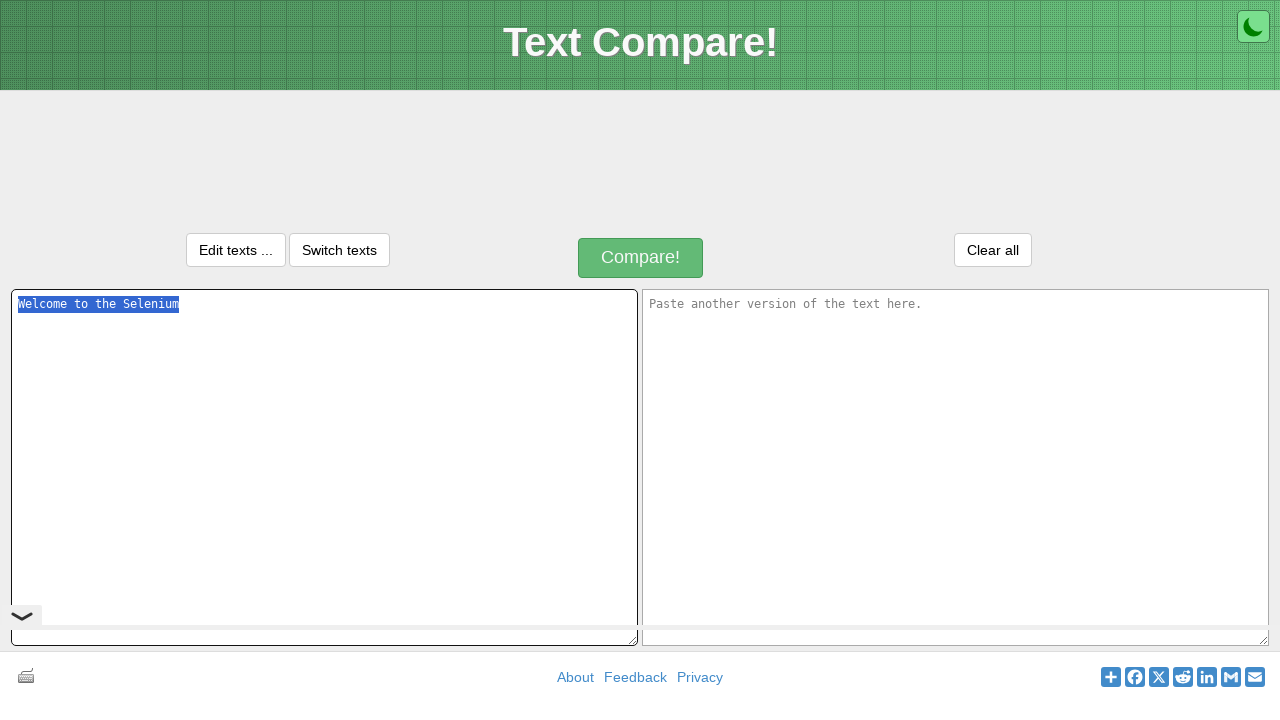

Copied text from first text area using Ctrl+C on #inputText1
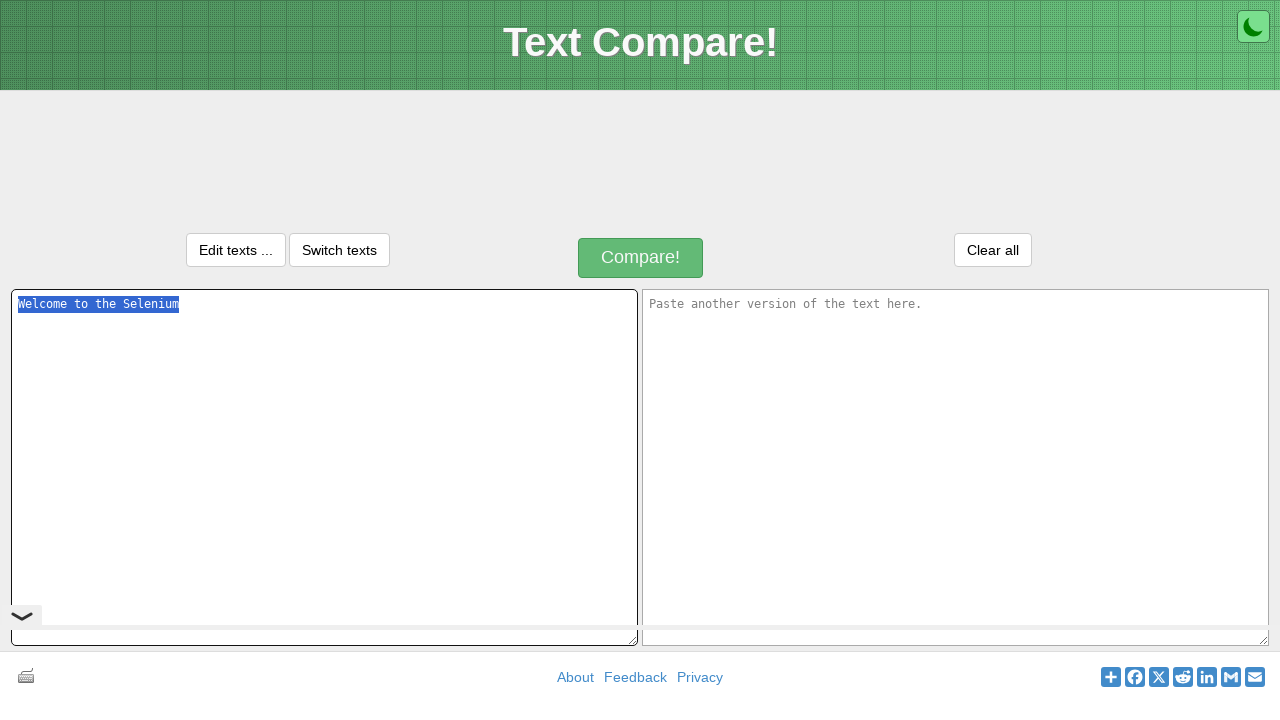

Moved focus to second text area using Tab on #inputText1
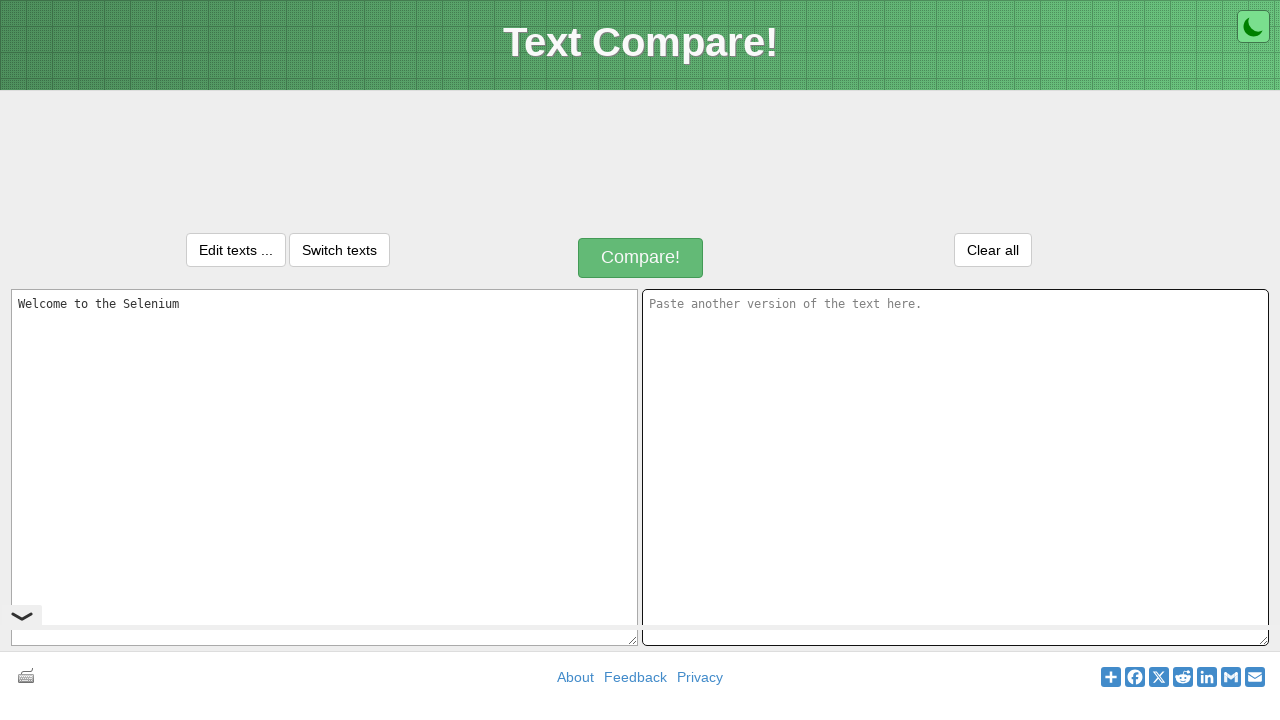

Pasted text into second text area using Ctrl+V on #inputText2
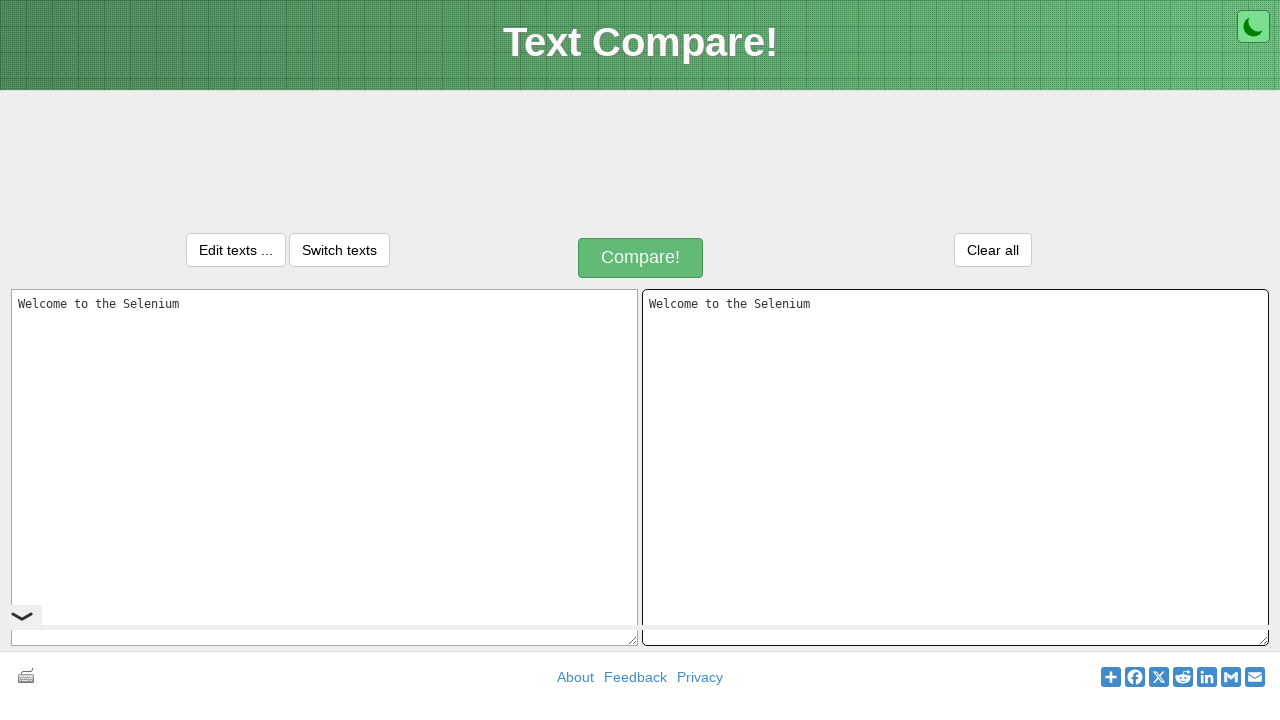

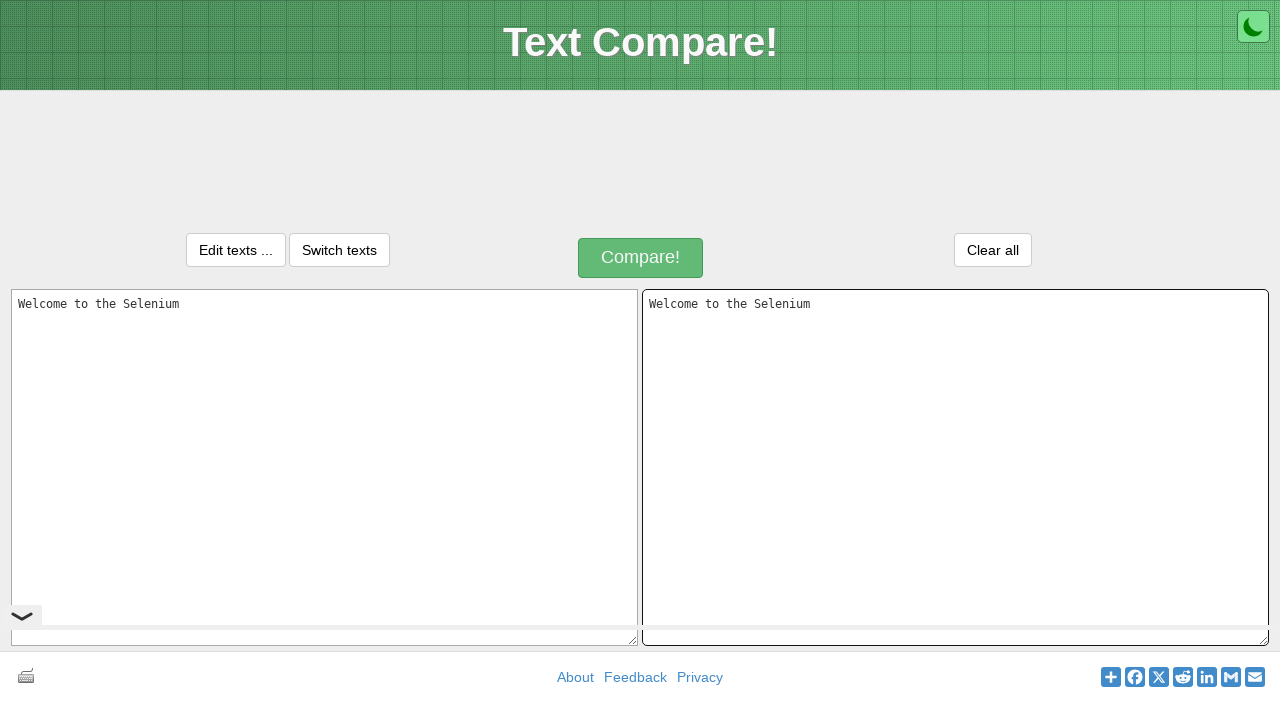